Tests alert handling functionality by clicking a button that triggers an alert and accepting it

Starting URL: https://formy-project.herokuapp.com/switch-window

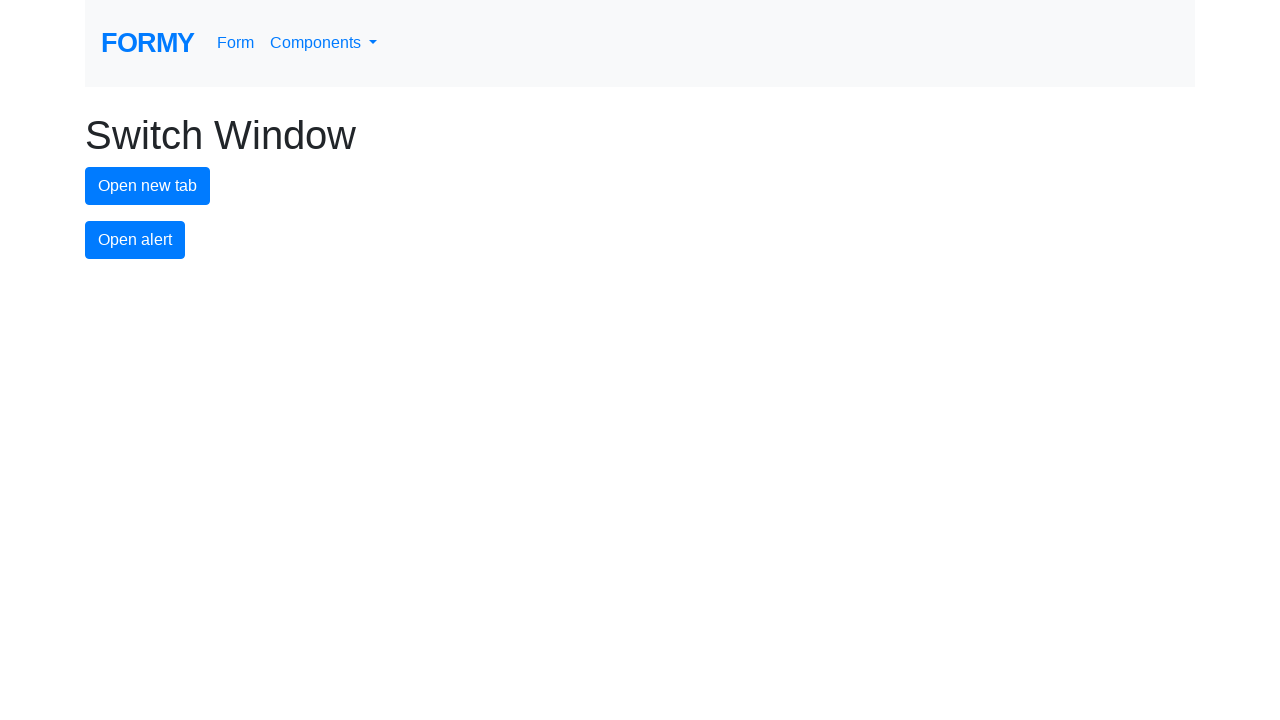

Clicked alert button and accepted the alert dialog at (135, 240) on #alert-button
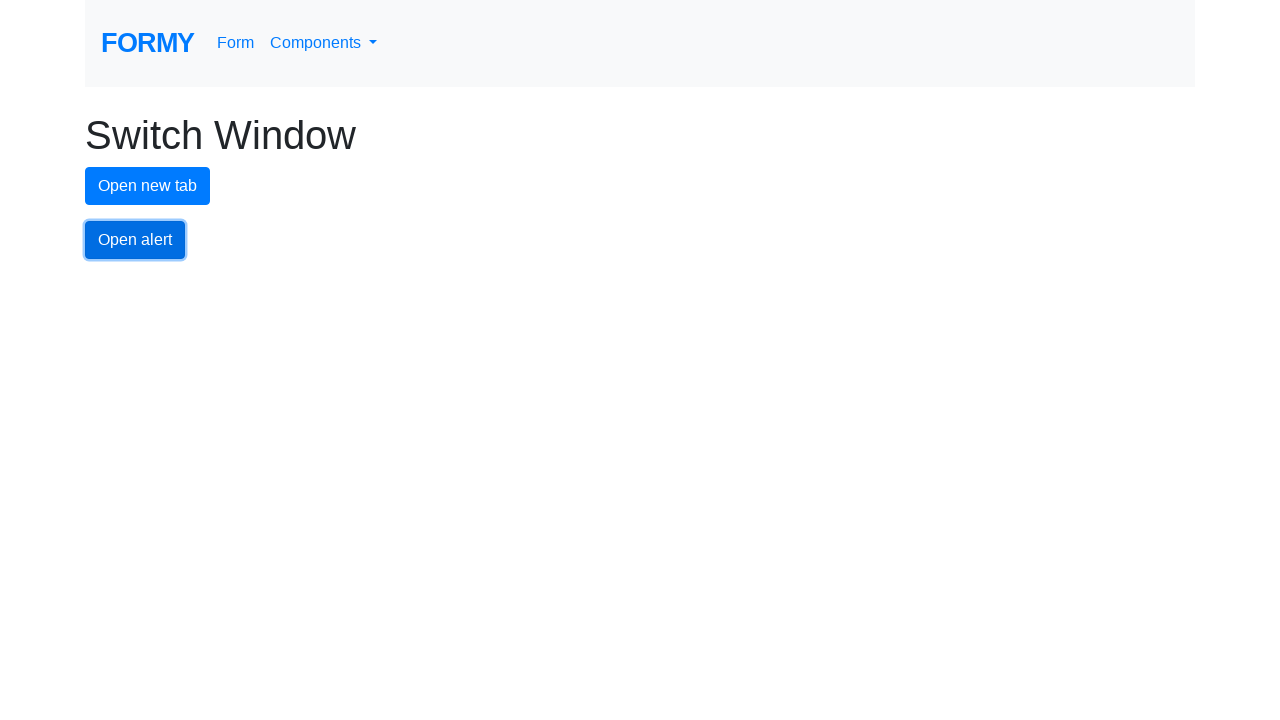

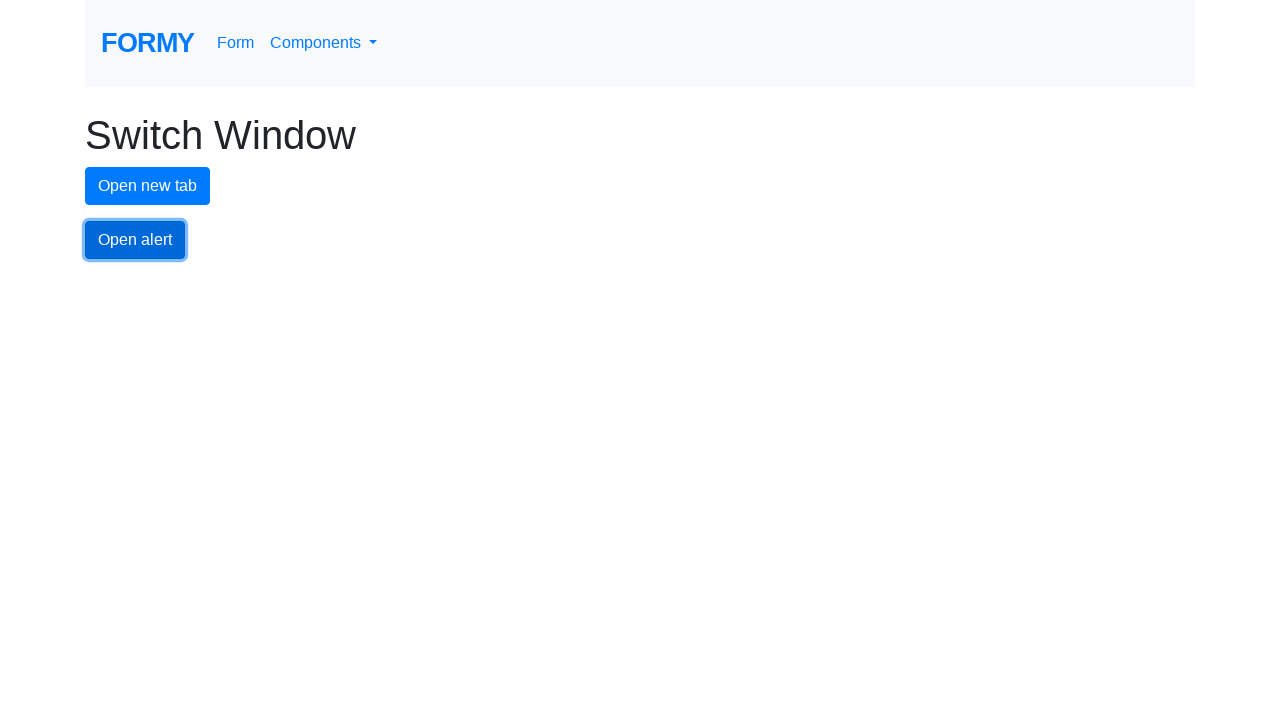